Tests that clicking the "Continue to Payment" button with empty required fields displays 6 error messages when the Organizations radio button is selected on the subscription page.

Starting URL: https://home.openweathermap.org/subscriptions/unauth_subscribe/onecall_30/base

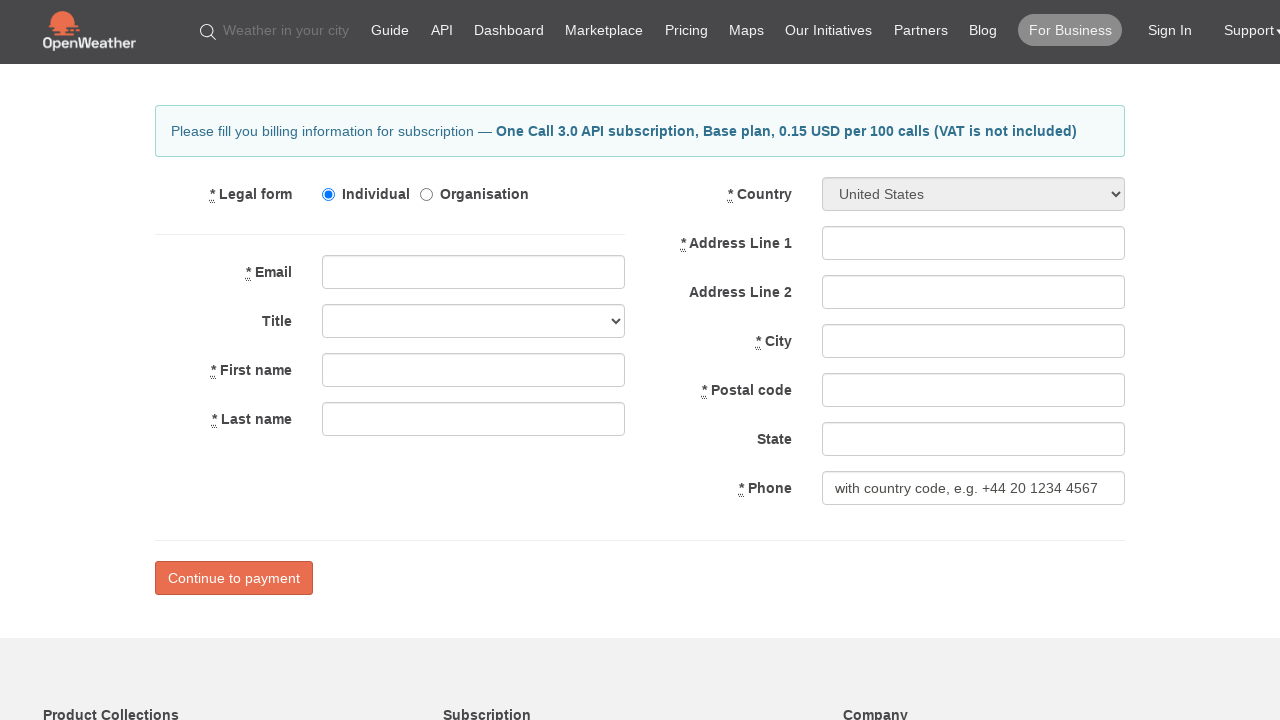

Clicked on Organizations radio button at (426, 194) on input[type='radio'][value='organisation'], input[type='radio']#organisation, lab
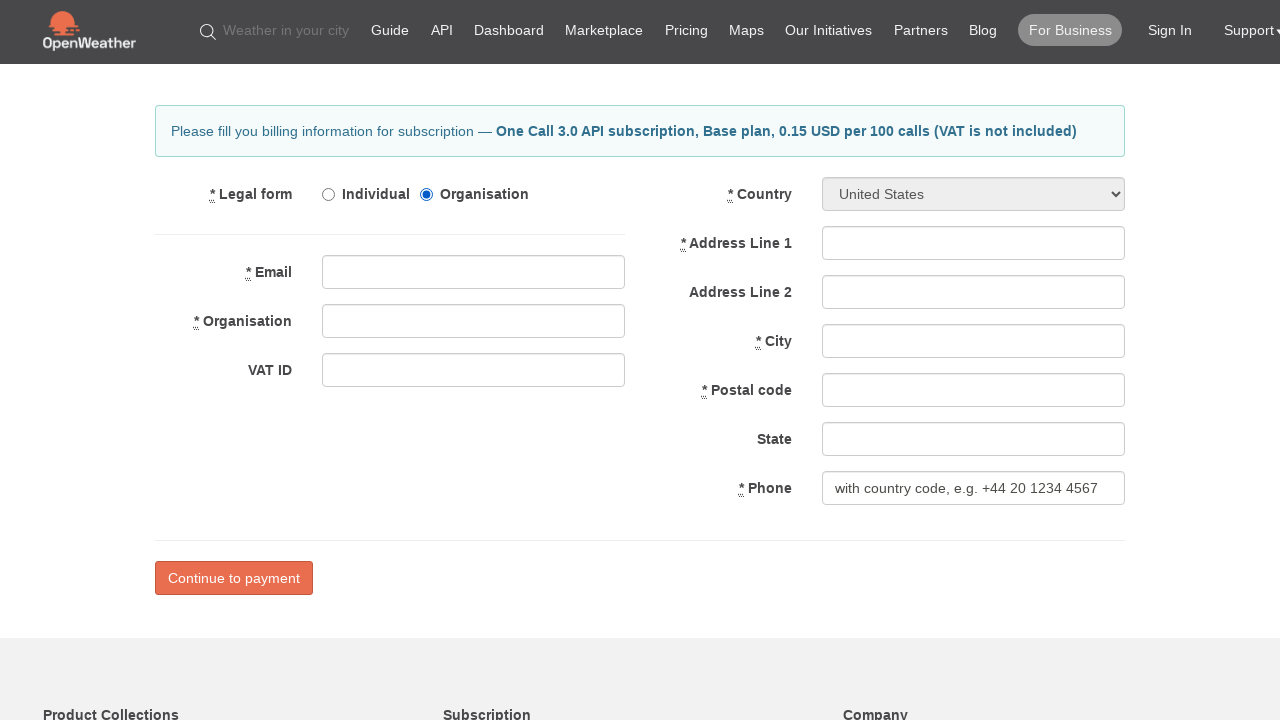

Clicked Continue to Payment button with empty required fields at (234, 578) on button:has-text('Continue to payment'), input[type='submit'][value*='Continue']
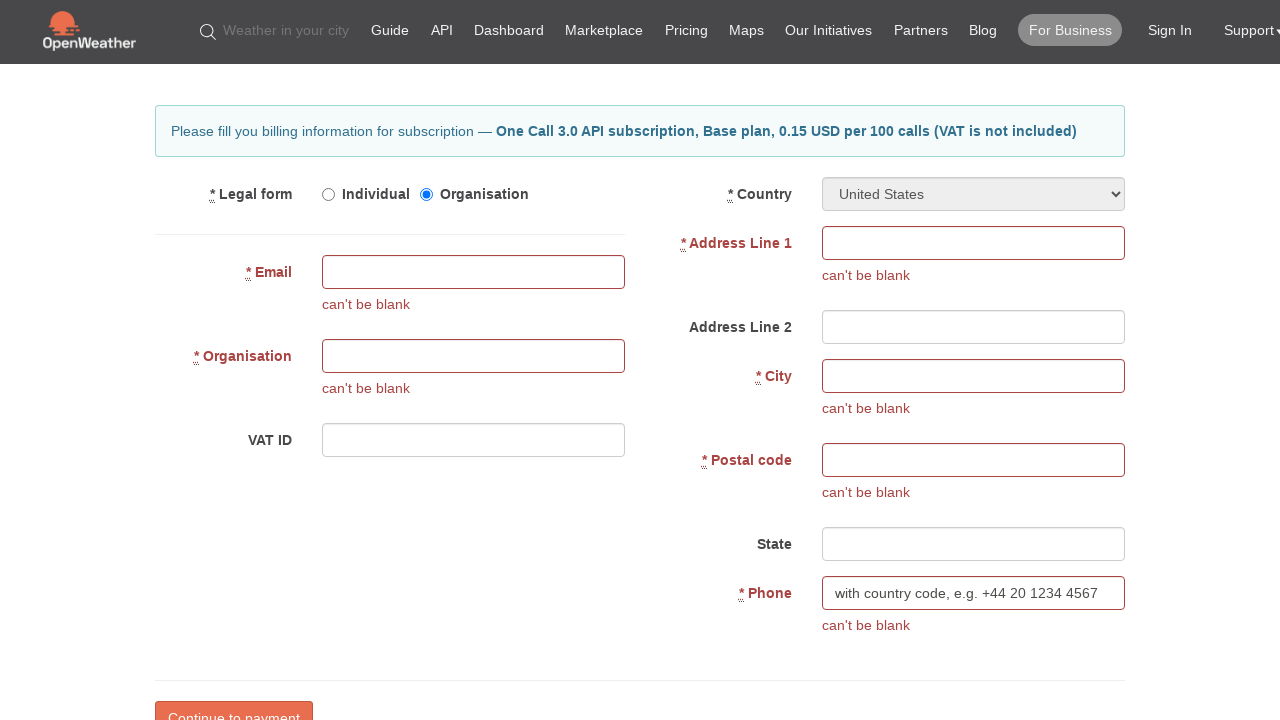

Waited for error messages to appear on the page
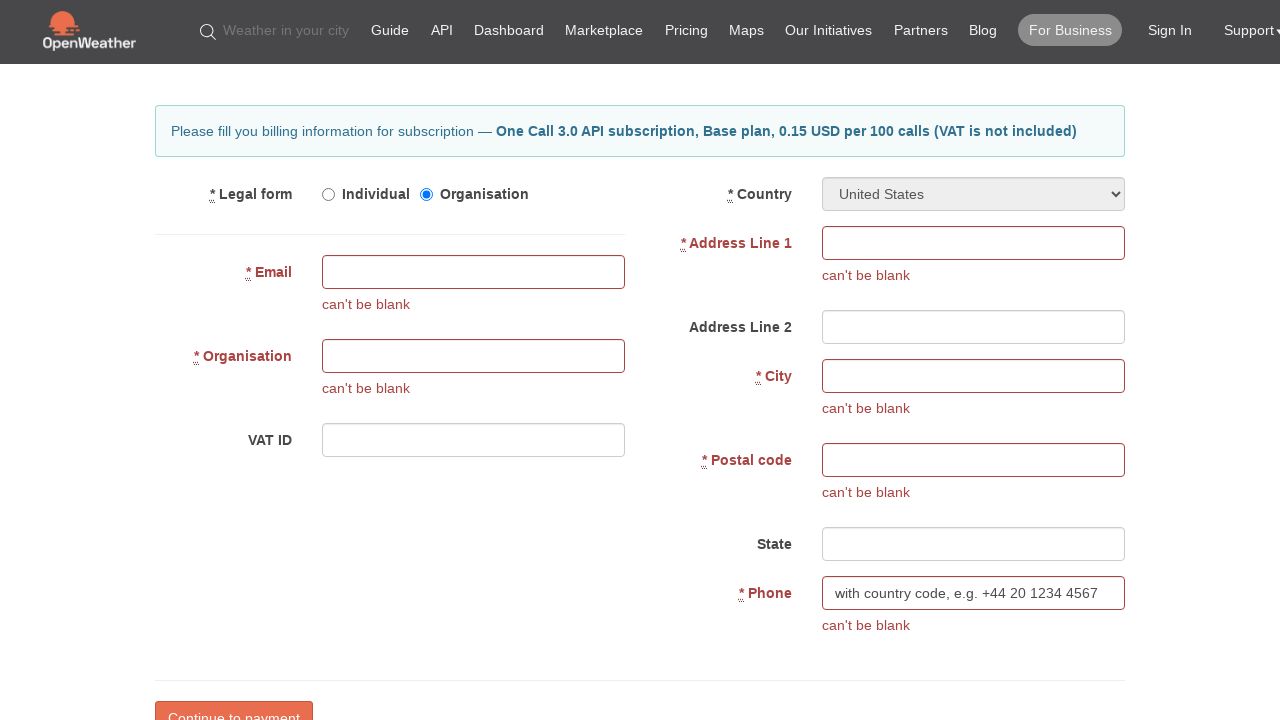

Located all error messages on the page
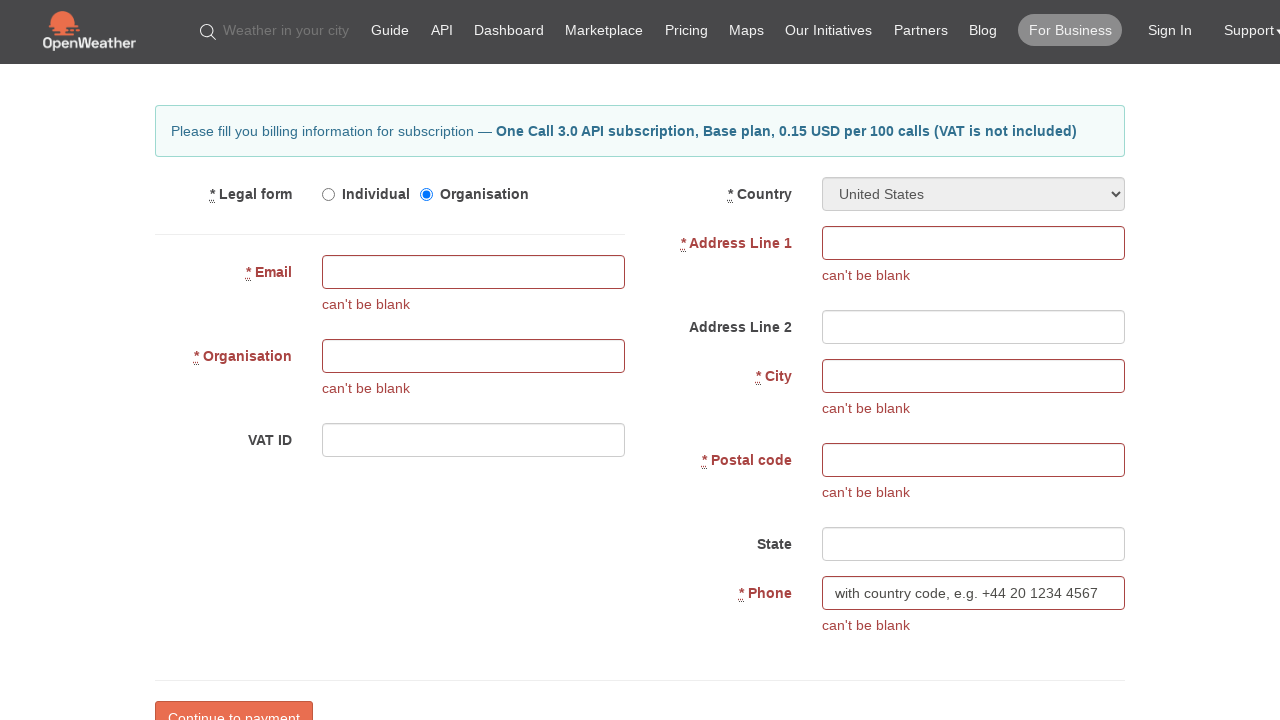

Verified that exactly 6 error messages are displayed for empty required fields
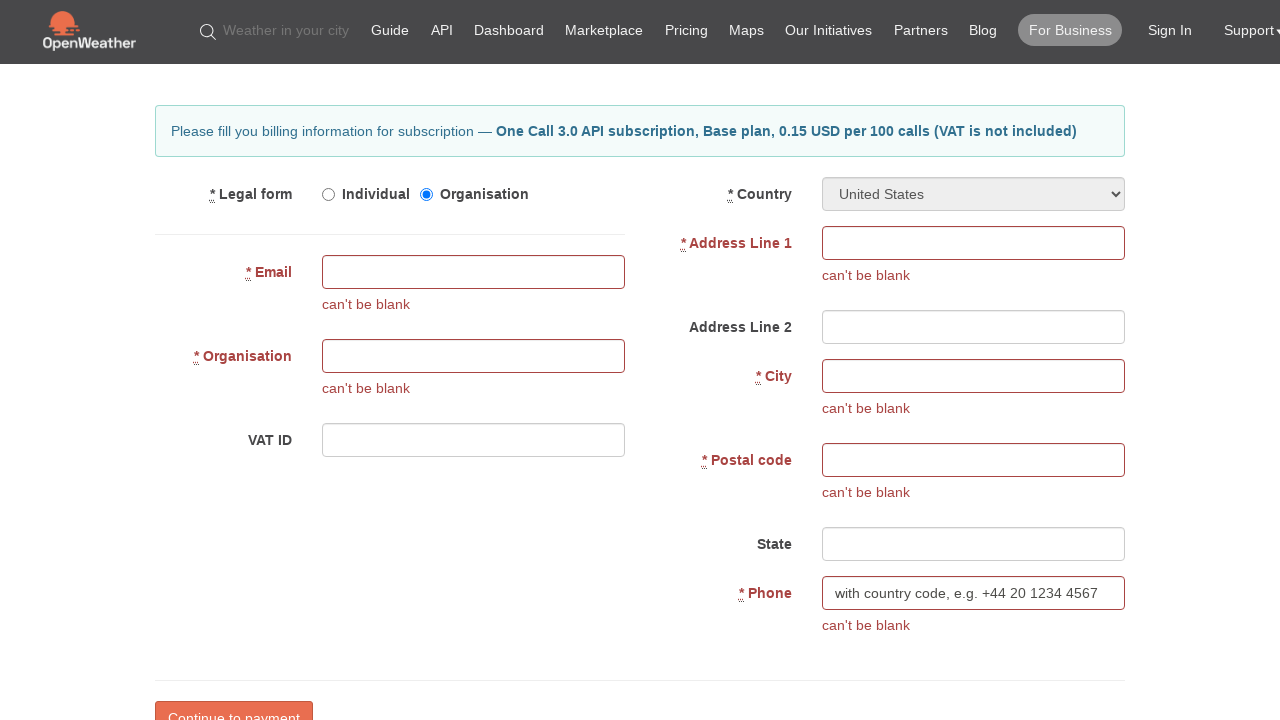

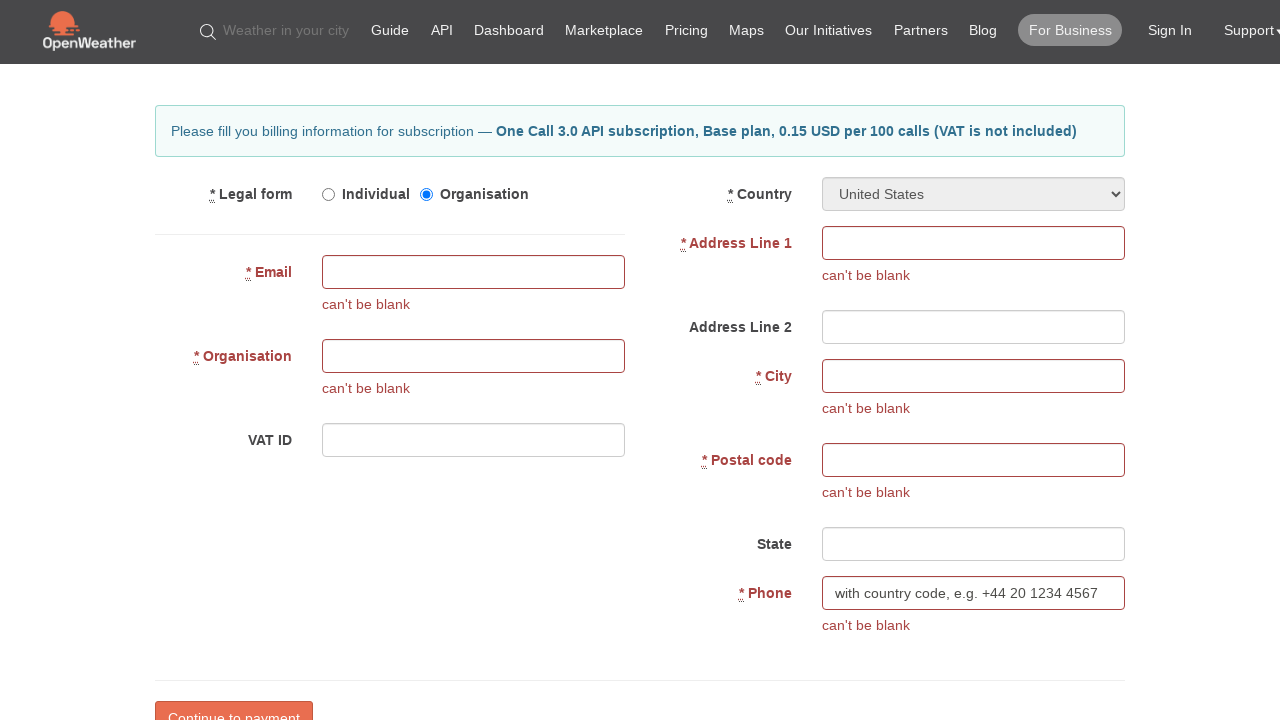